Tests checkbox functionality by verifying initial state, clicking to select, verifying selection, and clicking again to unselect

Starting URL: https://rahulshettyacademy.com/AutomationPractice/

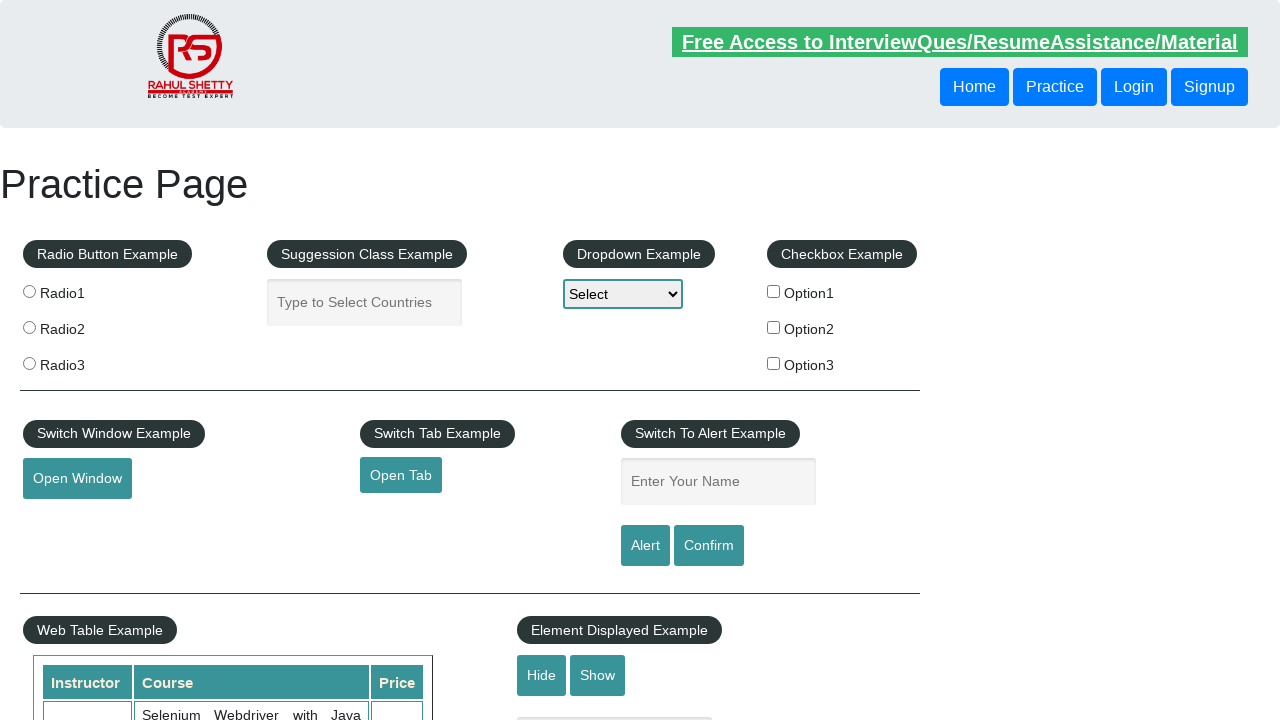

Navigated to AutomationPractice page
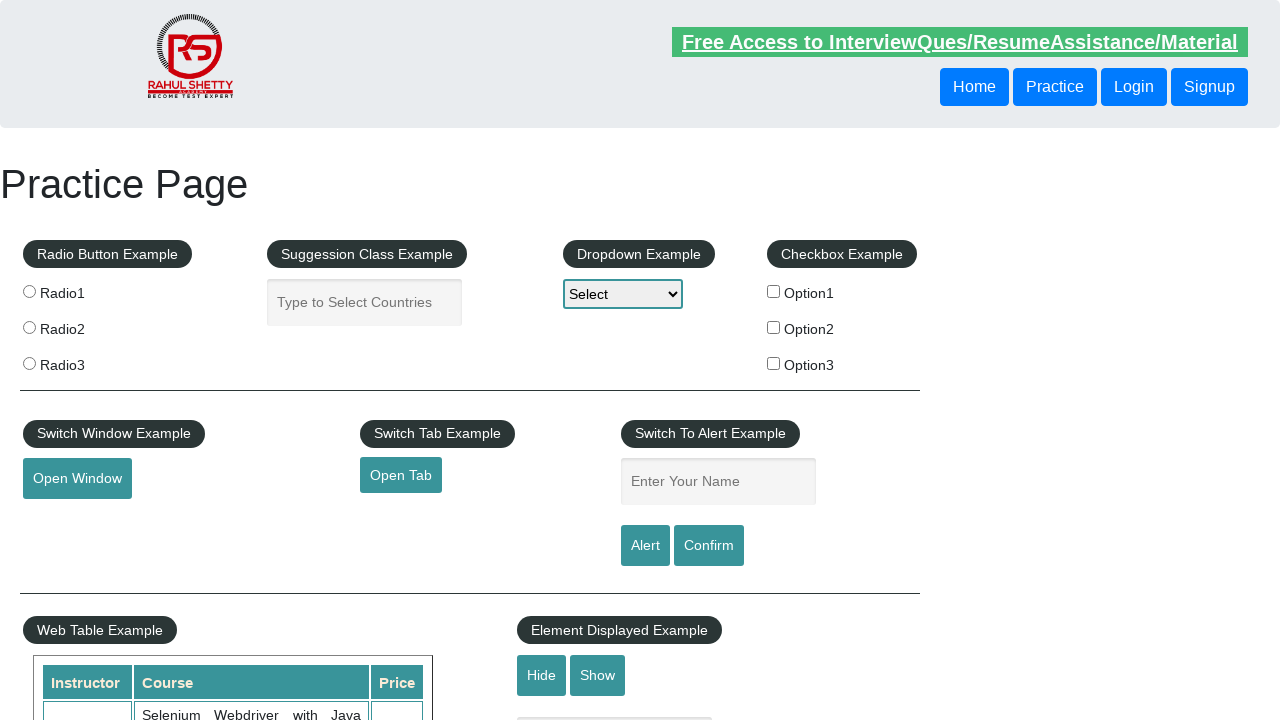

Located checkbox element with id 'checkBoxOption1'
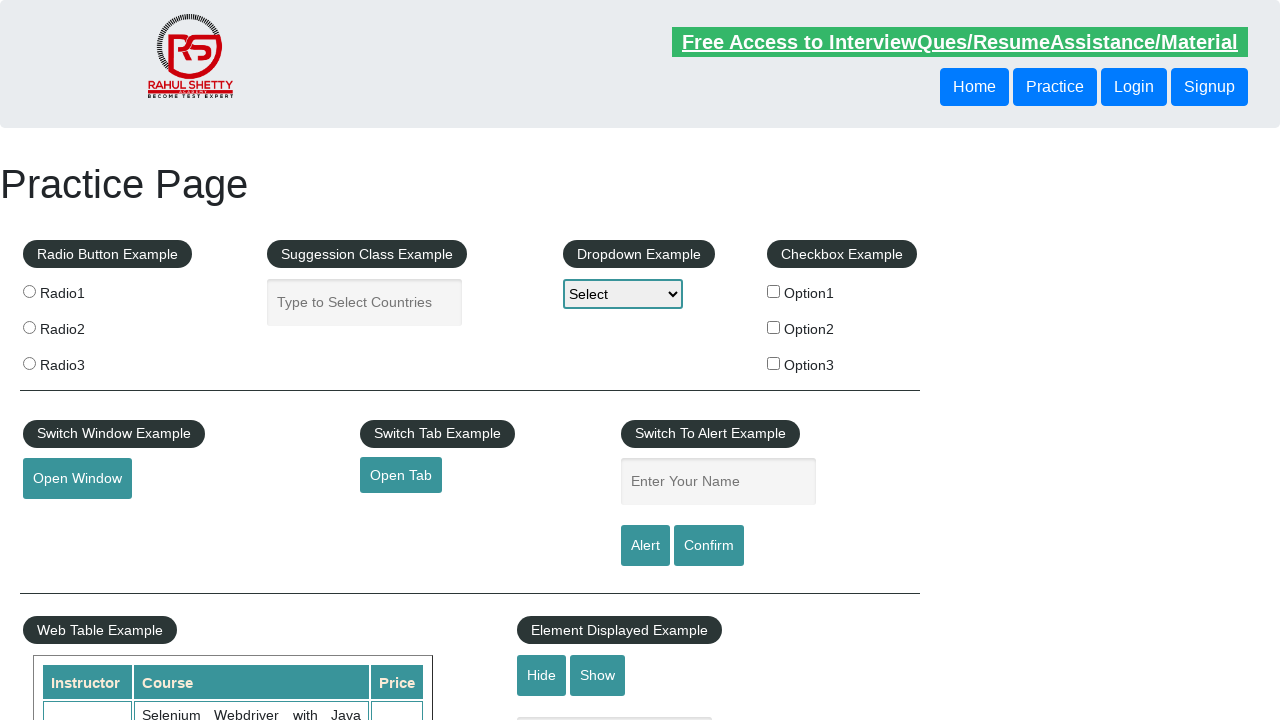

Verified checkbox is initially unchecked
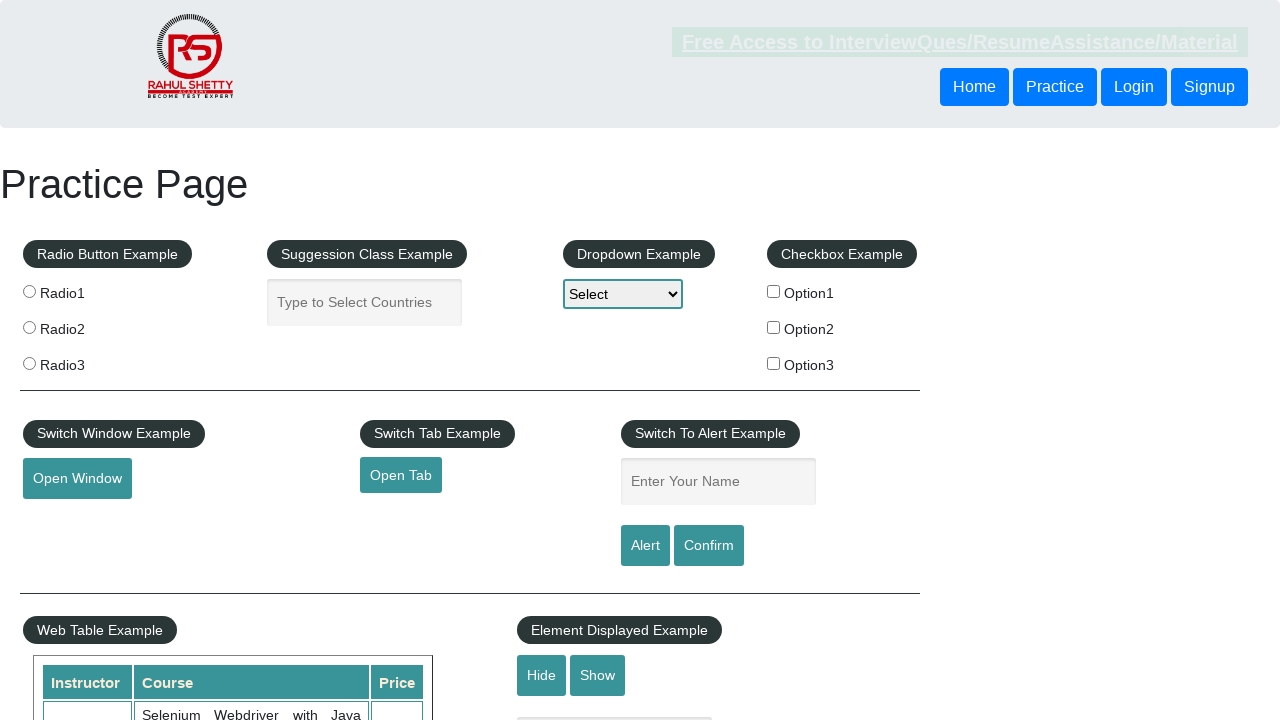

Clicked checkbox to select it at (774, 291) on input[id='checkBoxOption1']
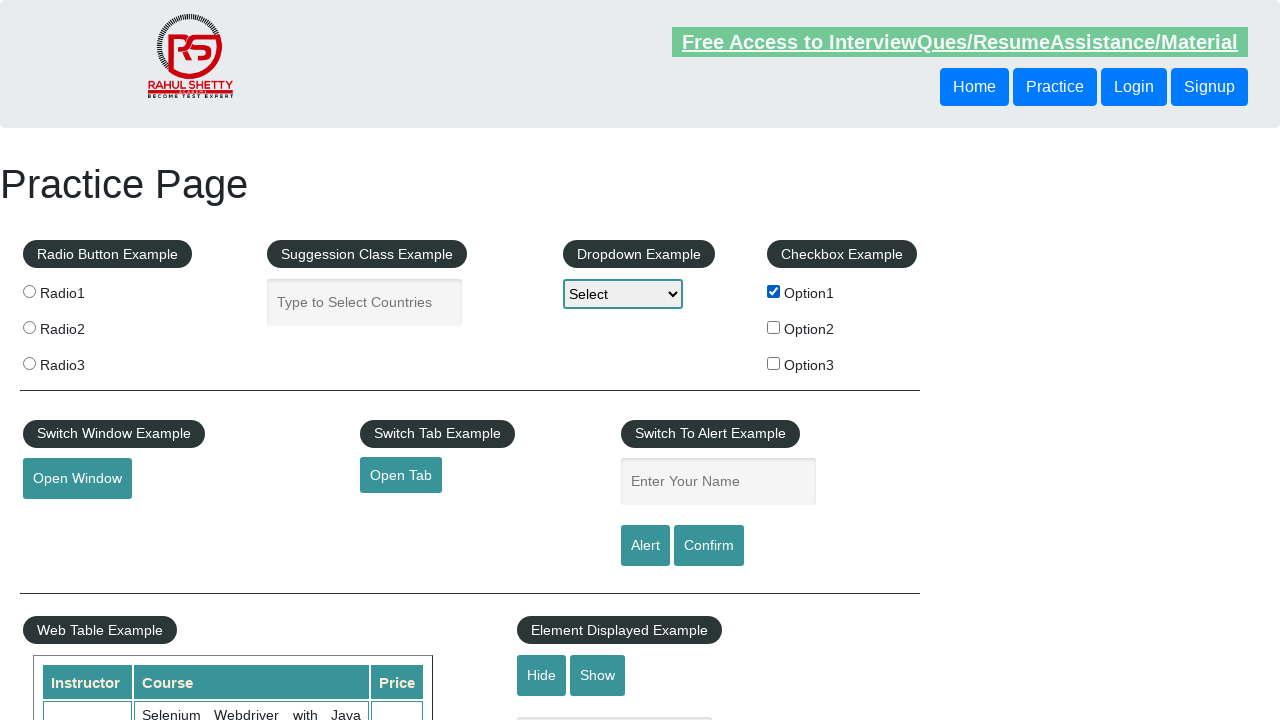

Verified checkbox is now checked
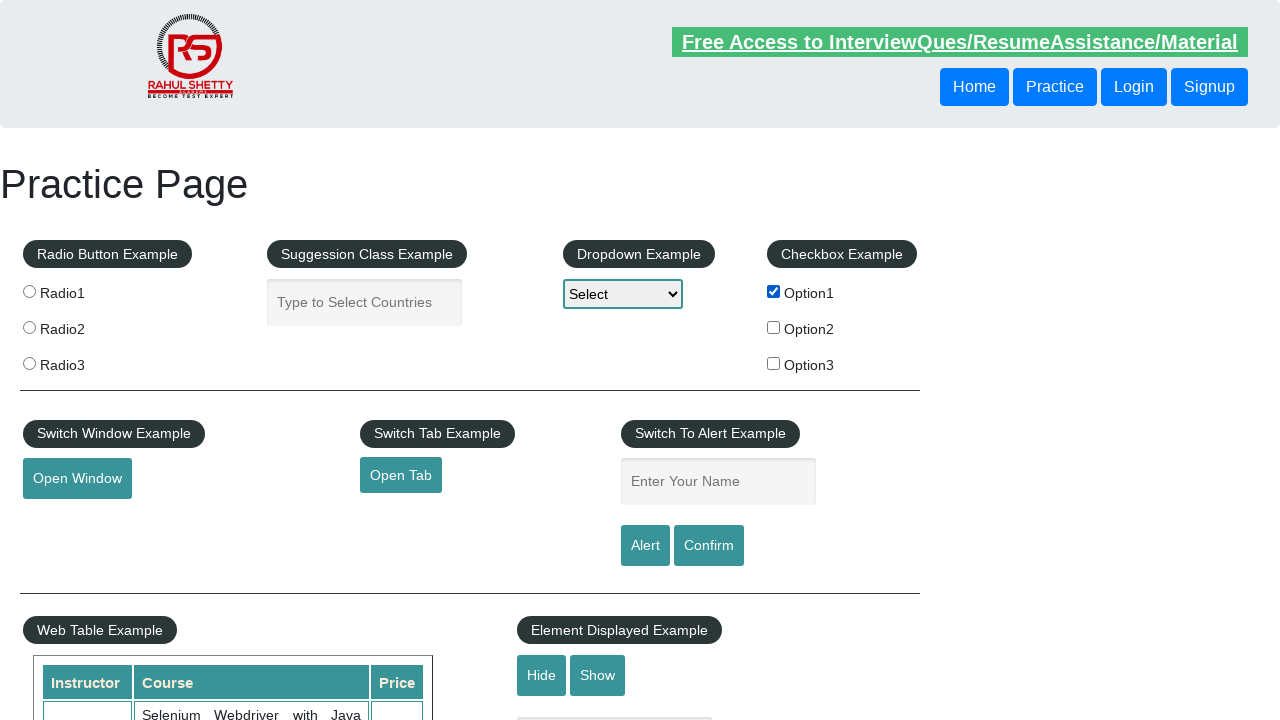

Clicked checkbox again to uncheck it at (774, 291) on input[id='checkBoxOption1']
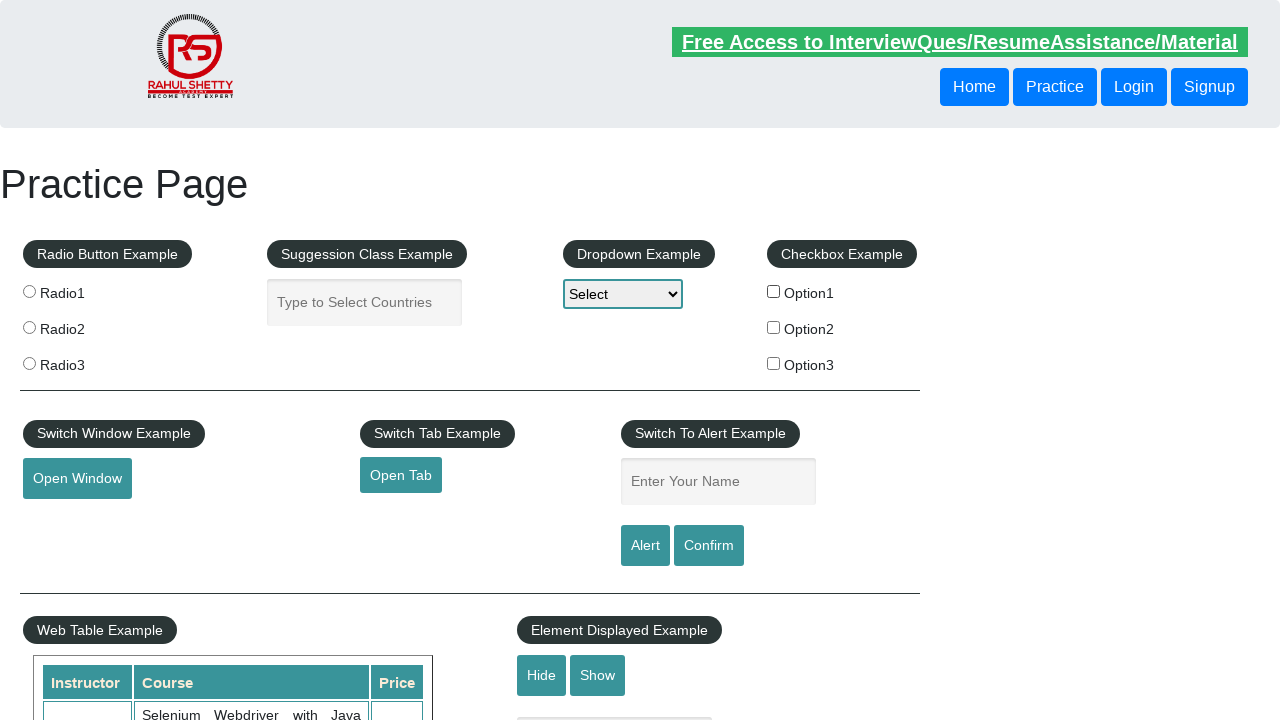

Counted total checkboxes on page: 3
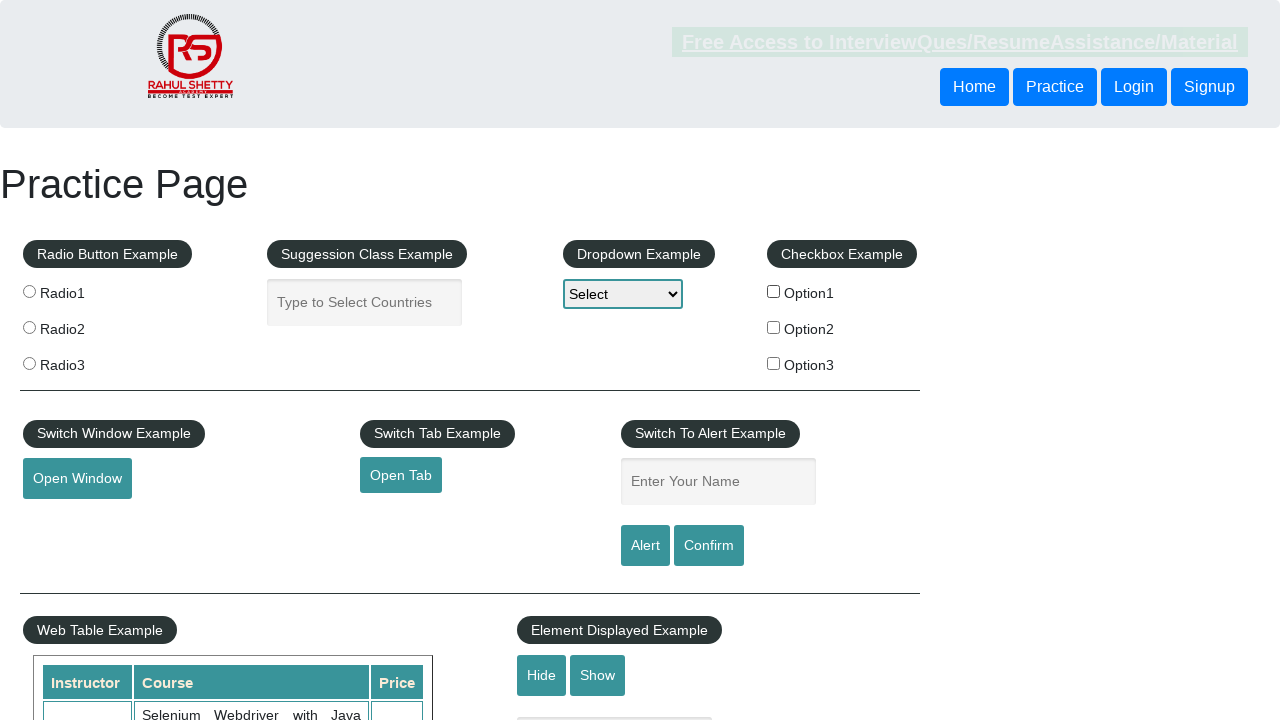

Printed checkbox count: 3
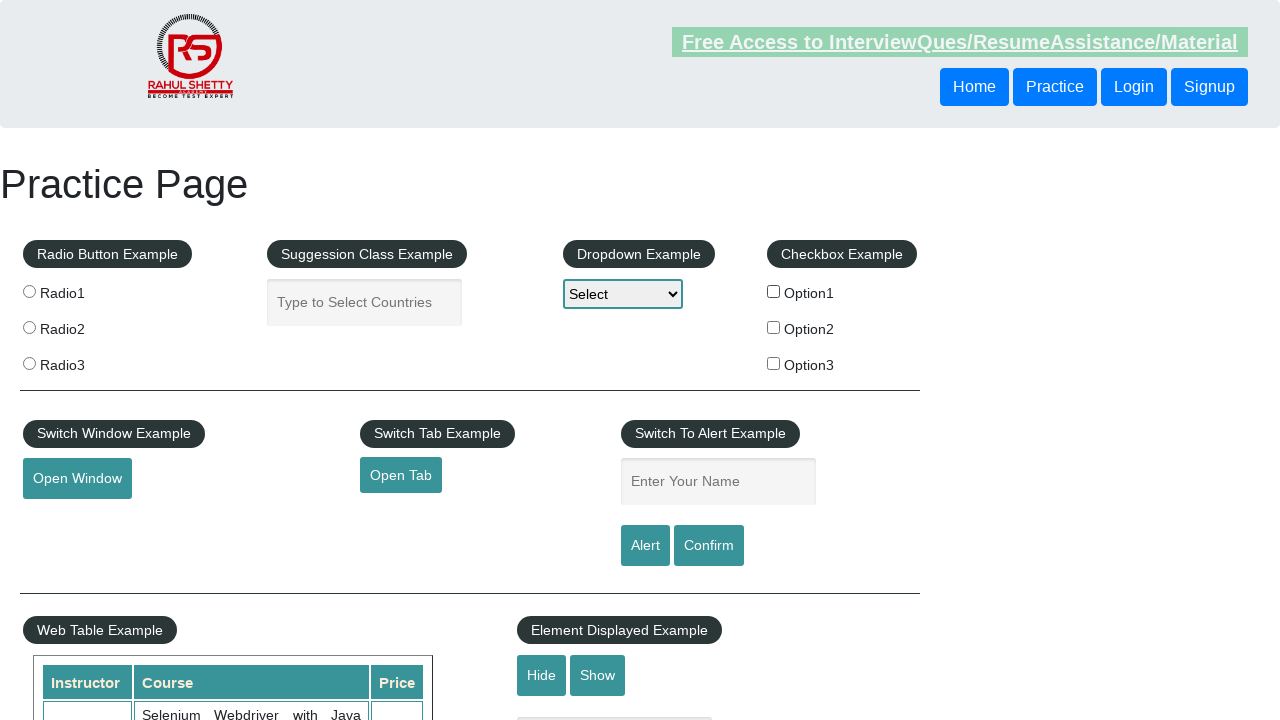

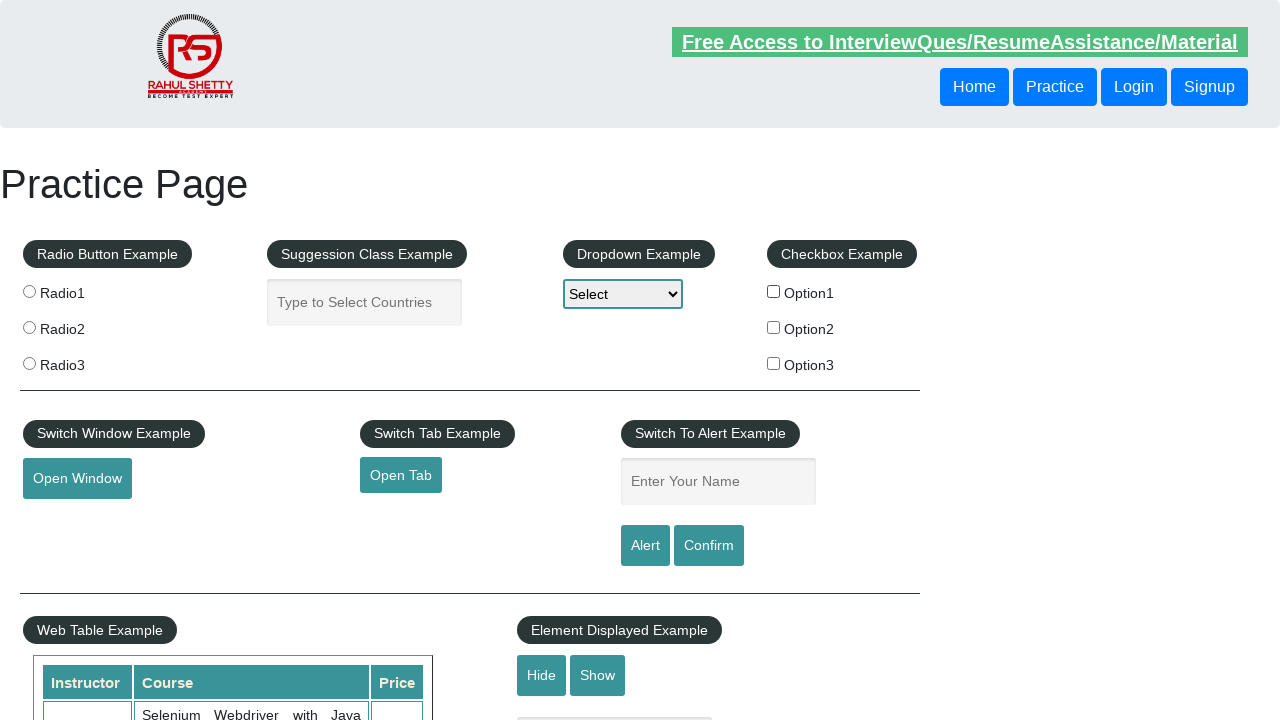